Tests browser navigation functionality by visiting a URL, navigating to a second URL, then using browser back, forward, and refresh actions.

Starting URL: http://zero.webappsecurity.com/

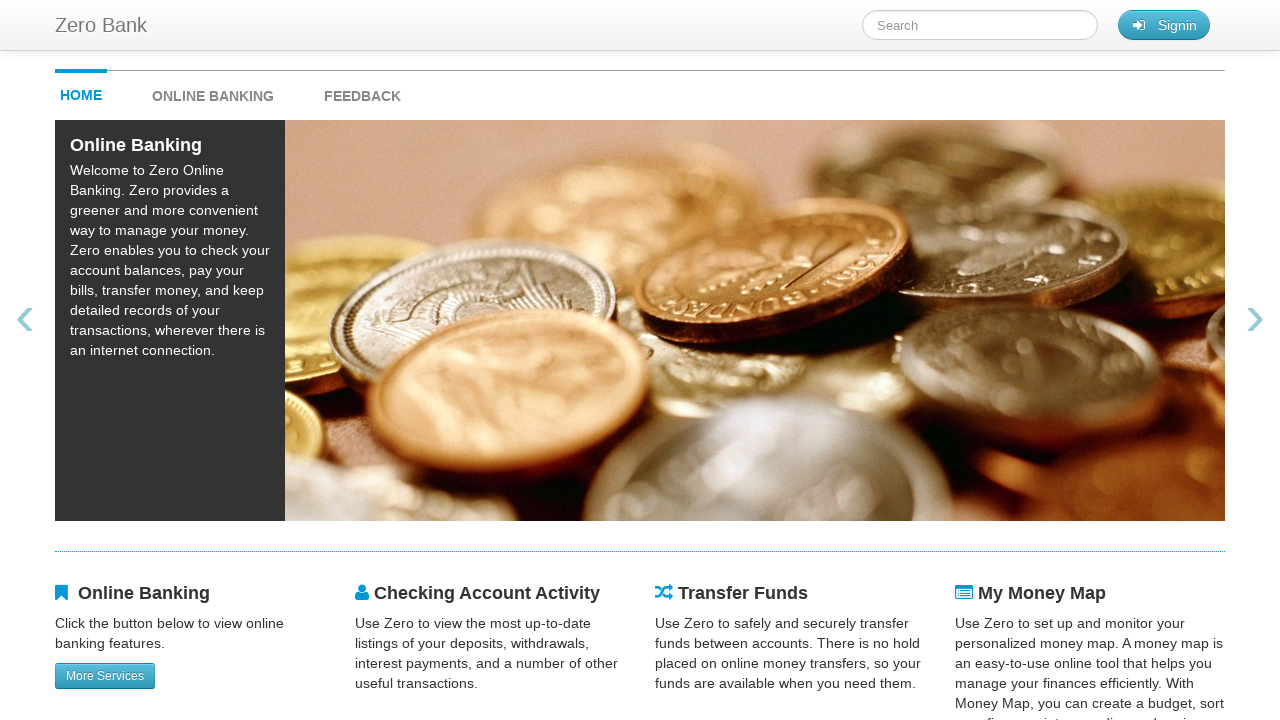

Navigated to starting URL http://zero.webappsecurity.com/
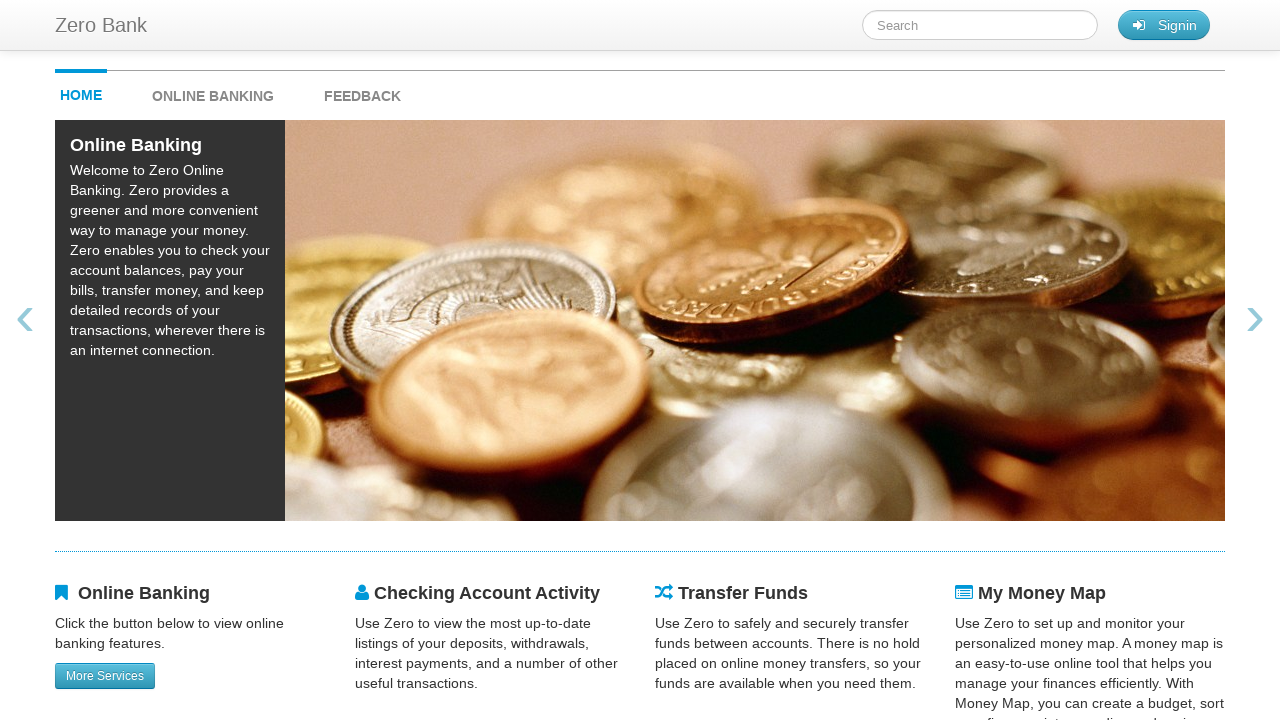

Navigated to second URL https://www.saucedemo.com/
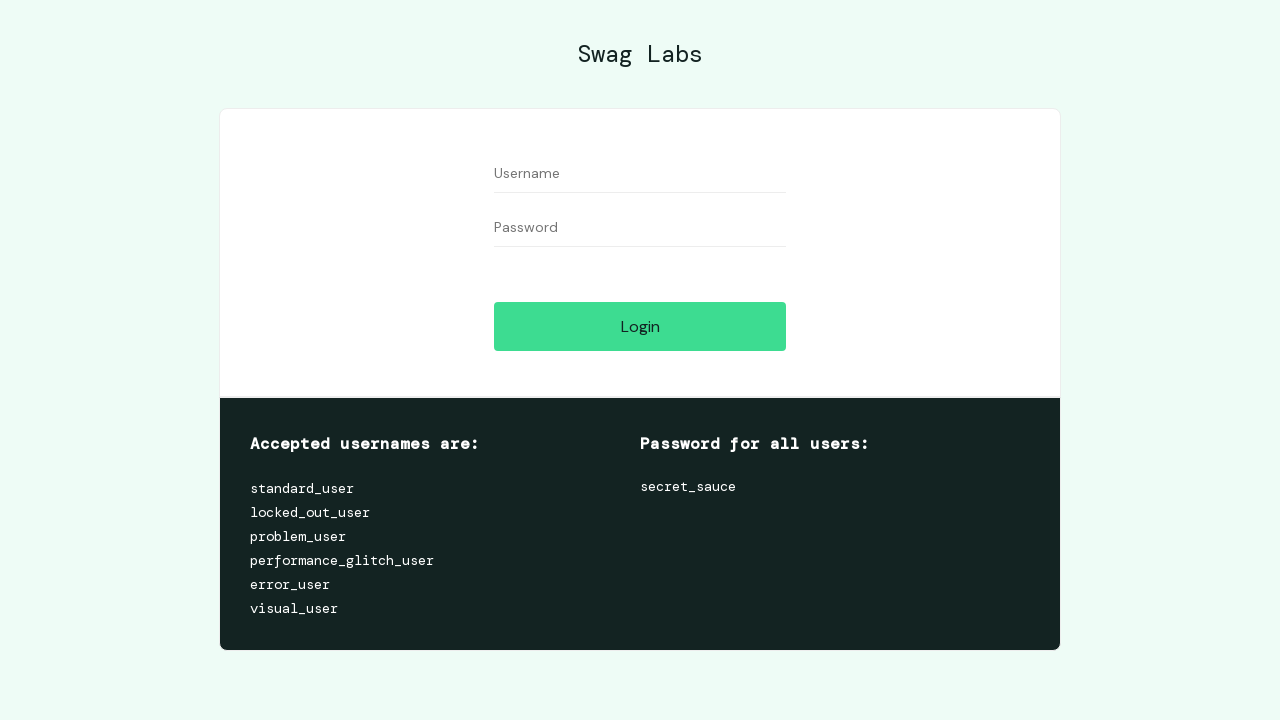

Clicked browser back button to return to http://zero.webappsecurity.com/
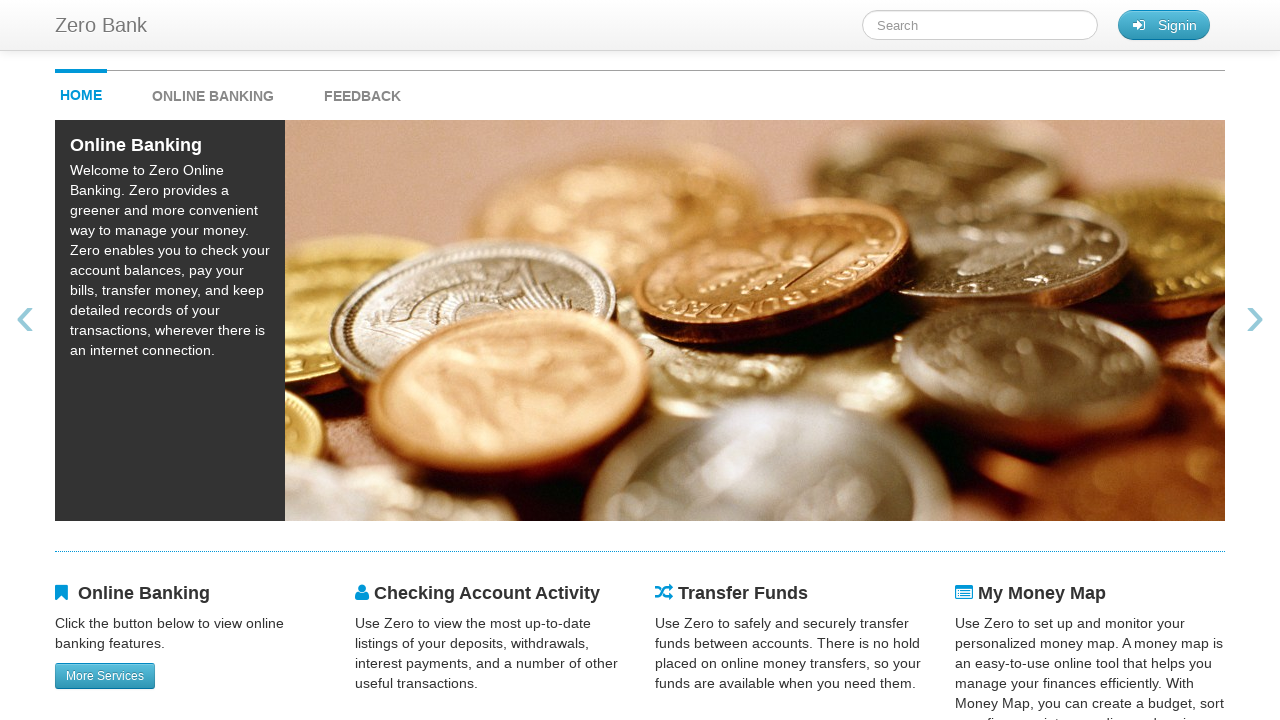

Clicked browser forward button to return to https://www.saucedemo.com/
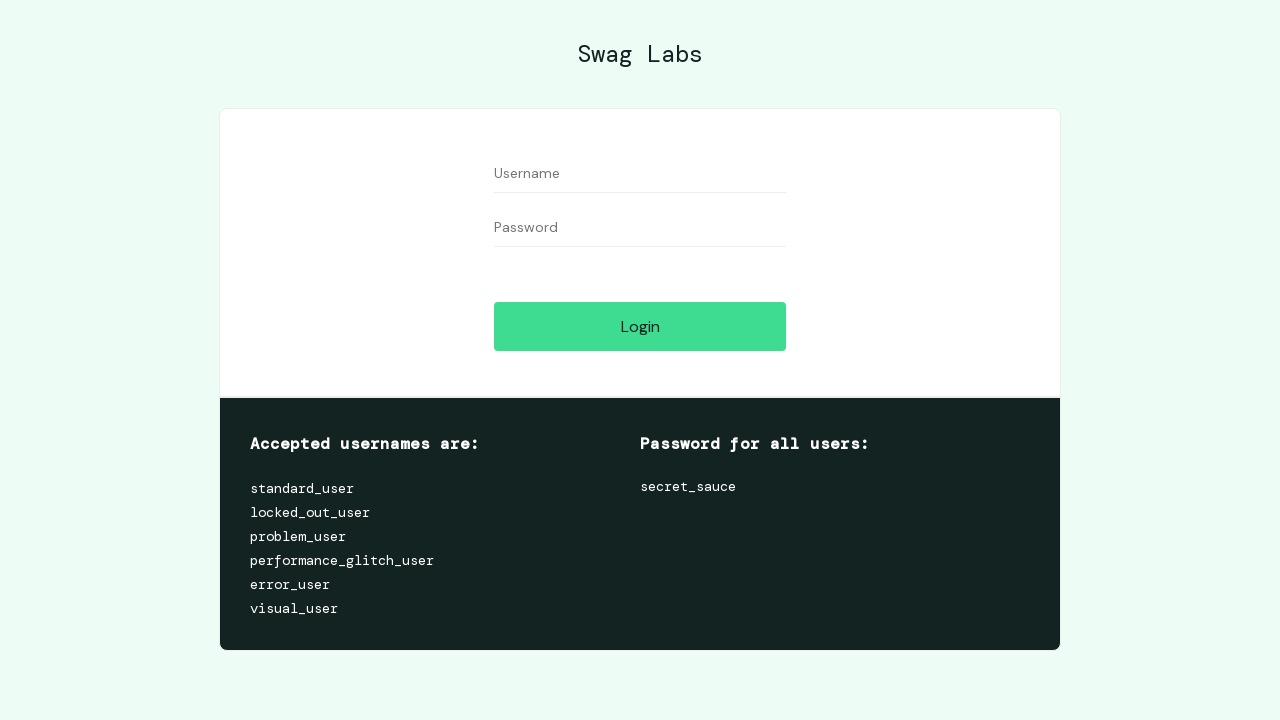

Refreshed the current page
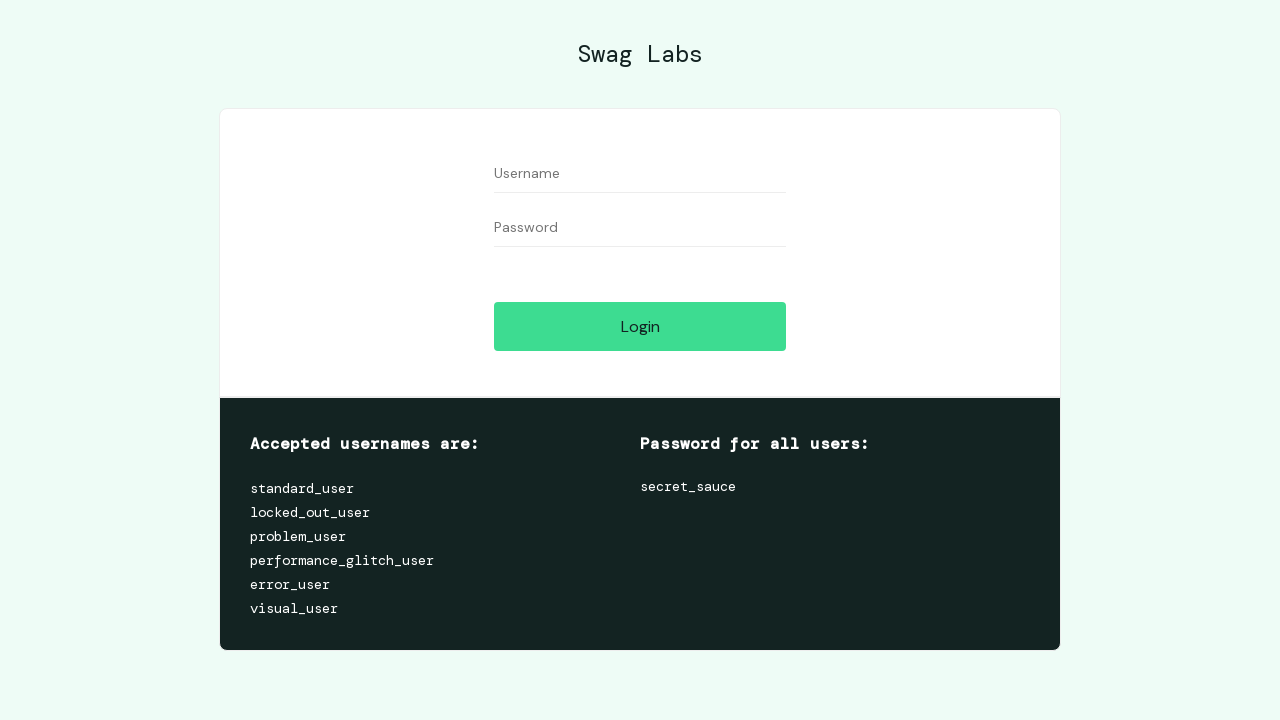

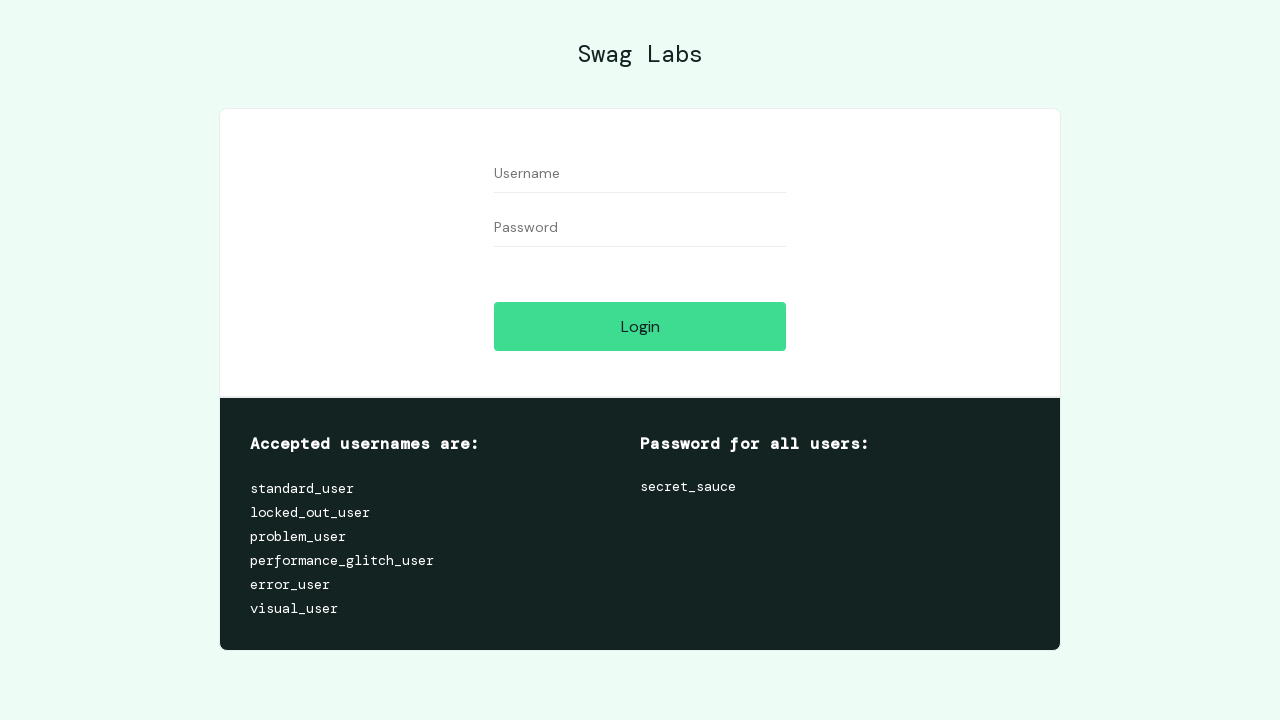